Reads two numbers from the page, adds them together, and enters the result

Starting URL: https://obstaclecourse.tricentis.com/Obstacles/78264

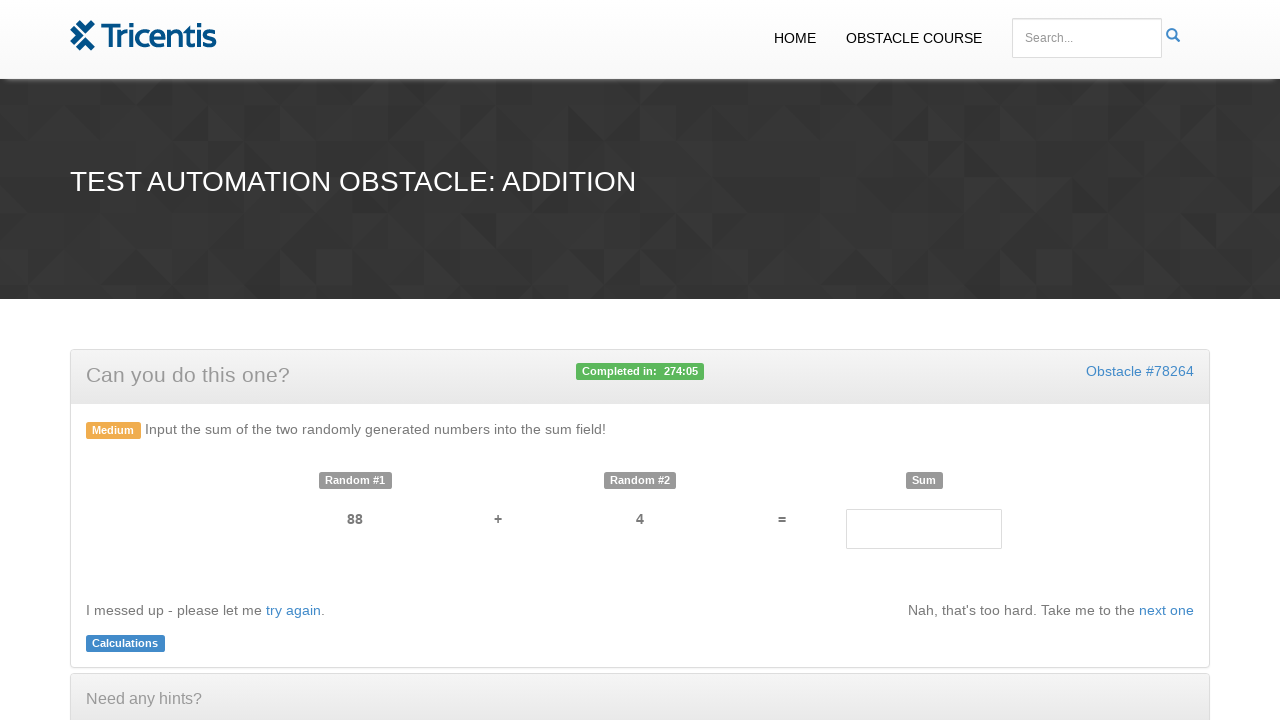

Navigated to Addition obstacle page
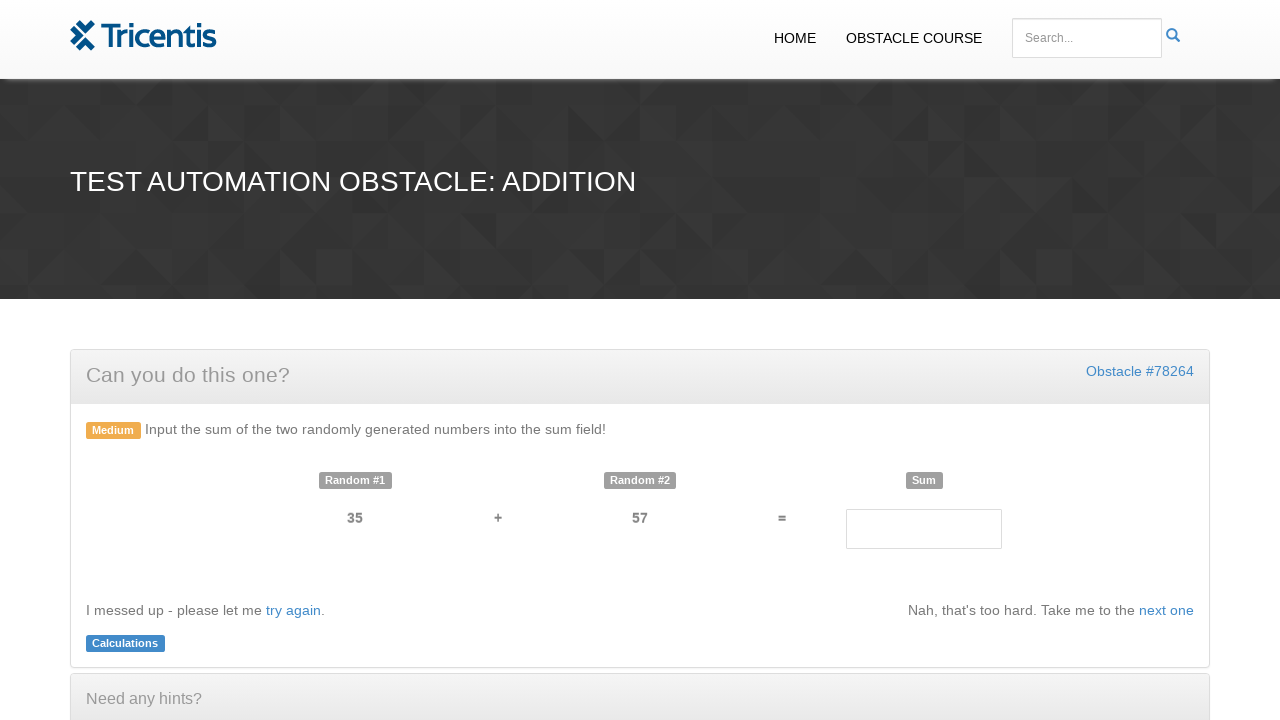

Read first number from page
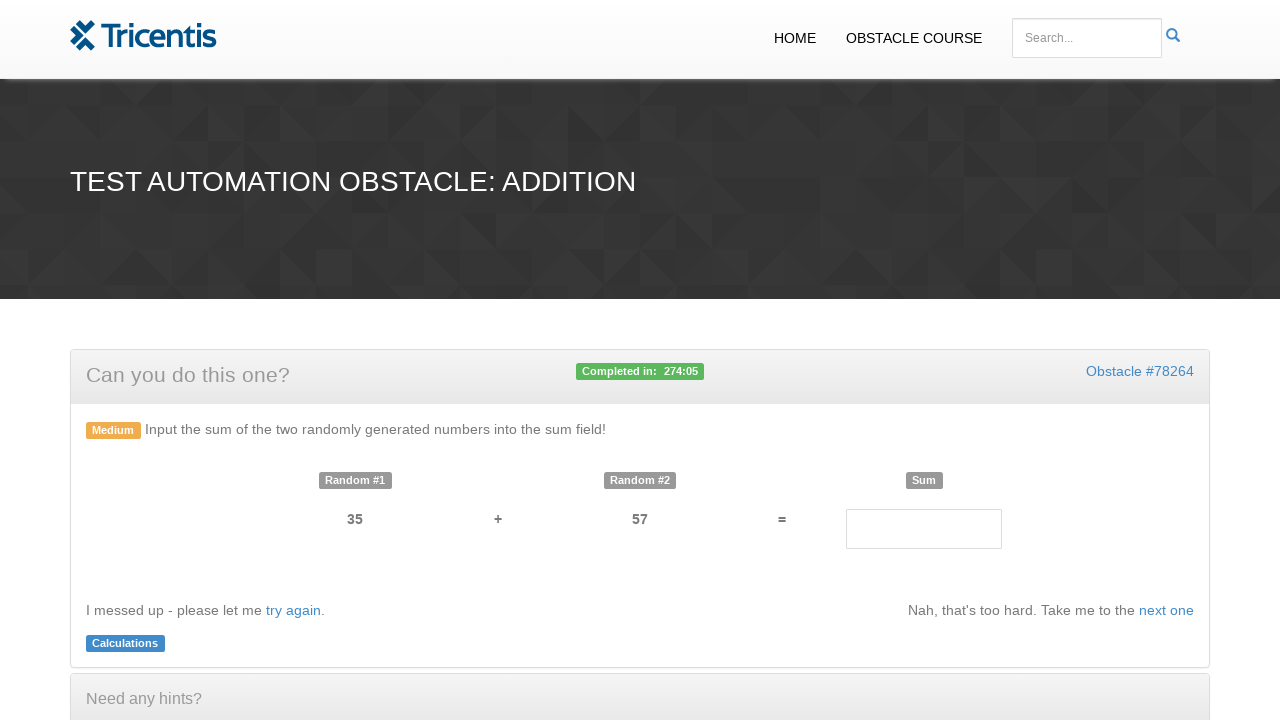

Read second number from page
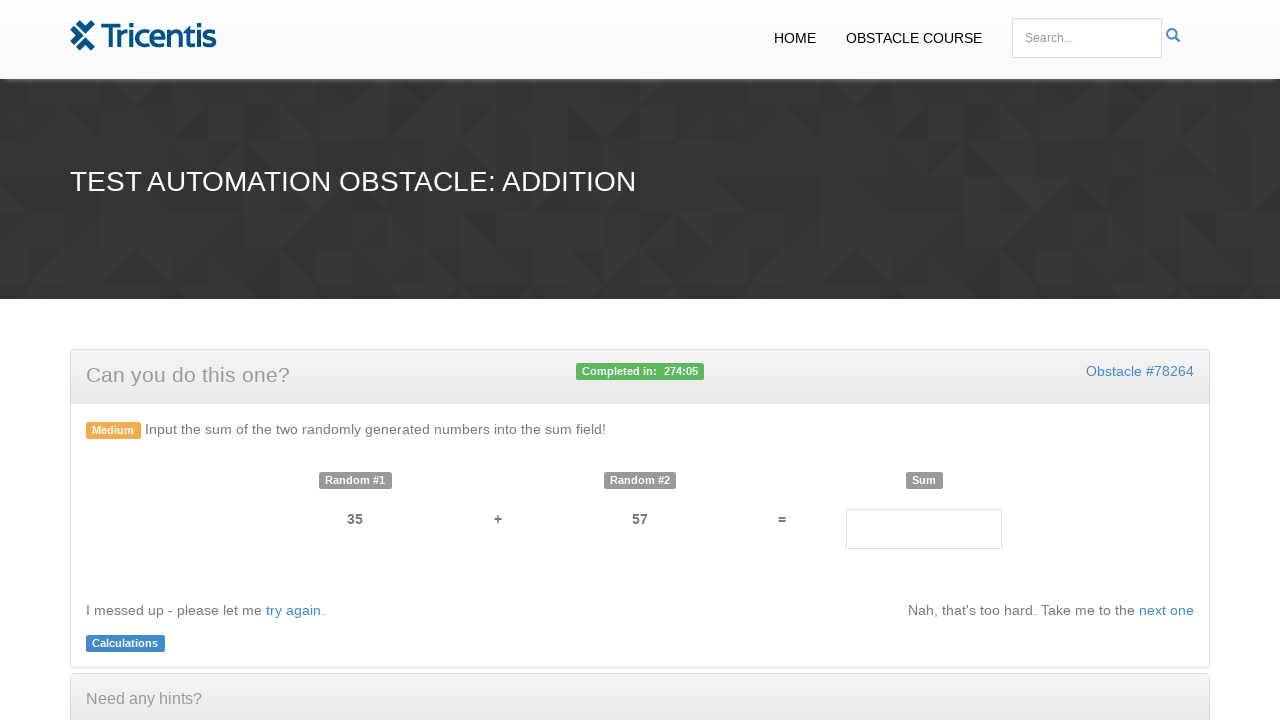

Entered sum of 35 + 57 = 92 into result field on #result
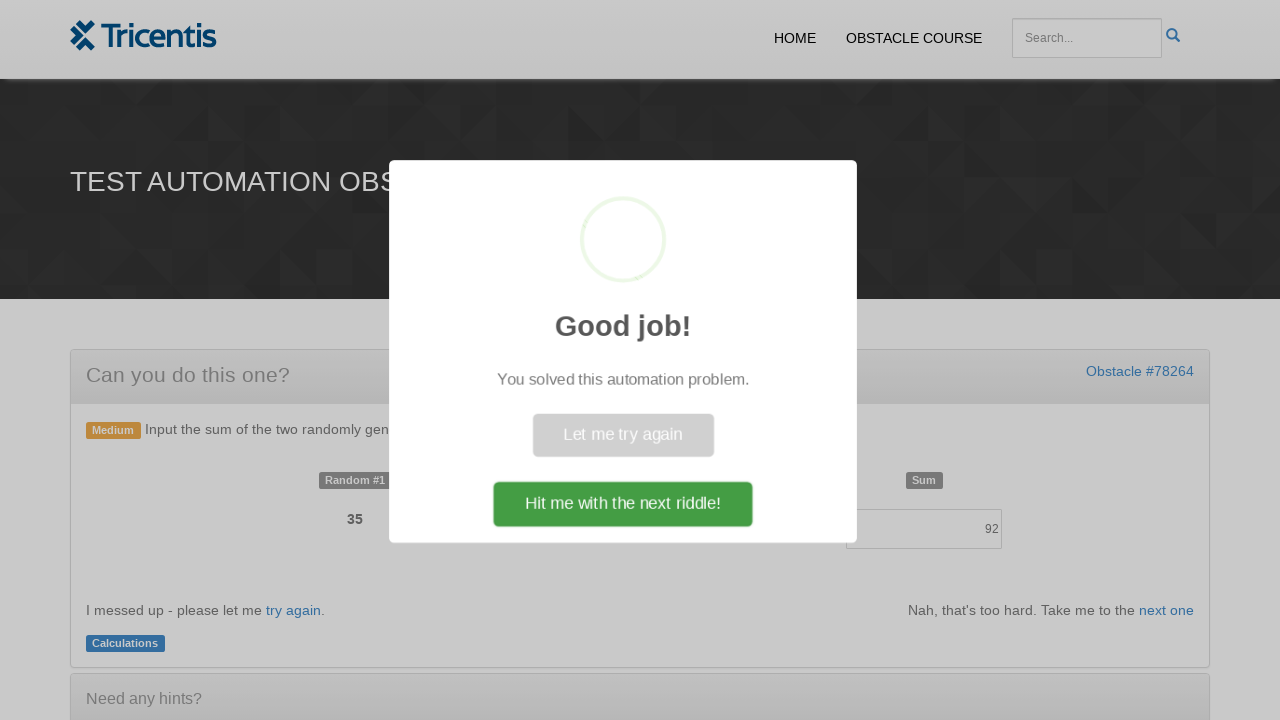

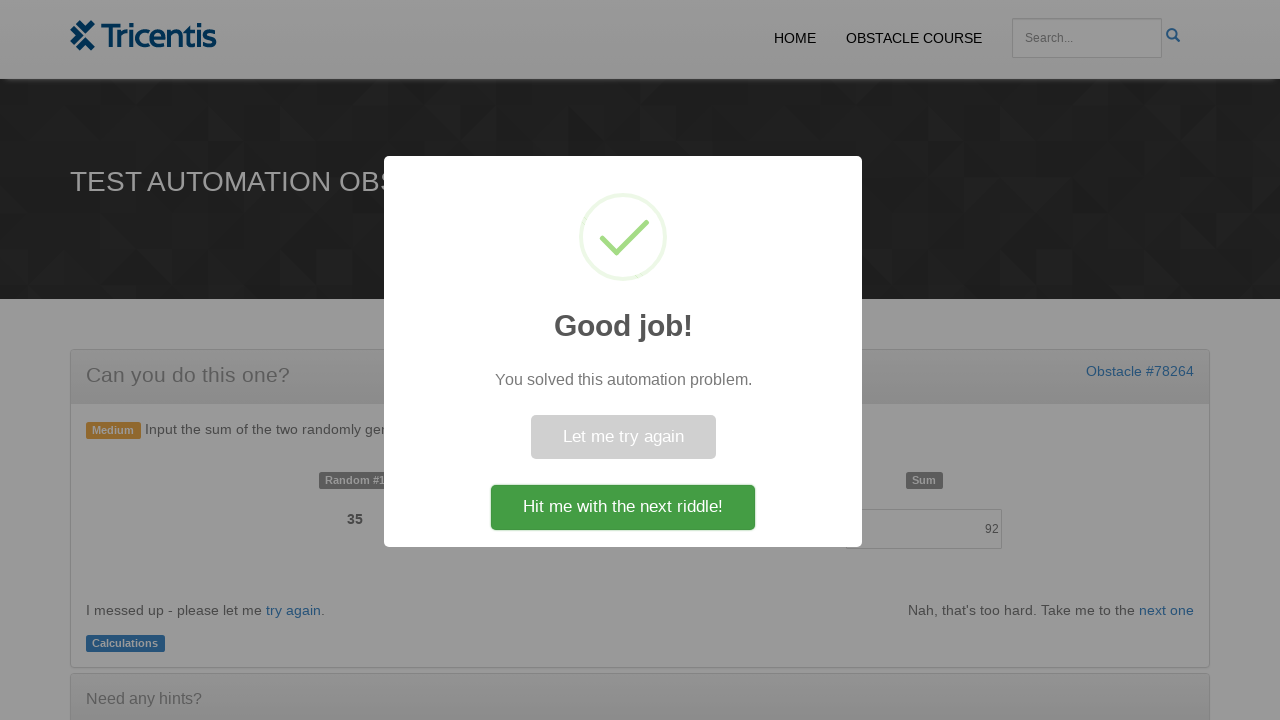